Tests drag and drop functionality within an iframe by dragging an element from source to destination

Starting URL: http://jqueryui.com/droppable/

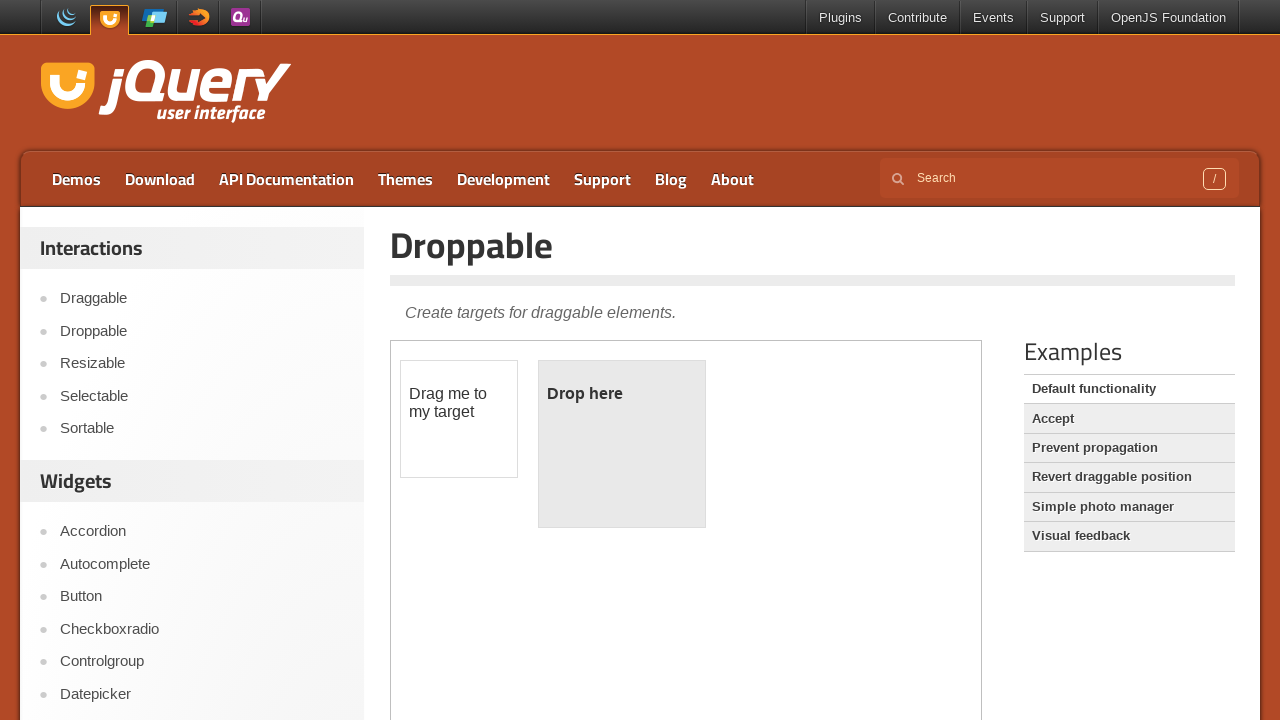

Located iframe with class 'demo-frame' containing drag and drop demo
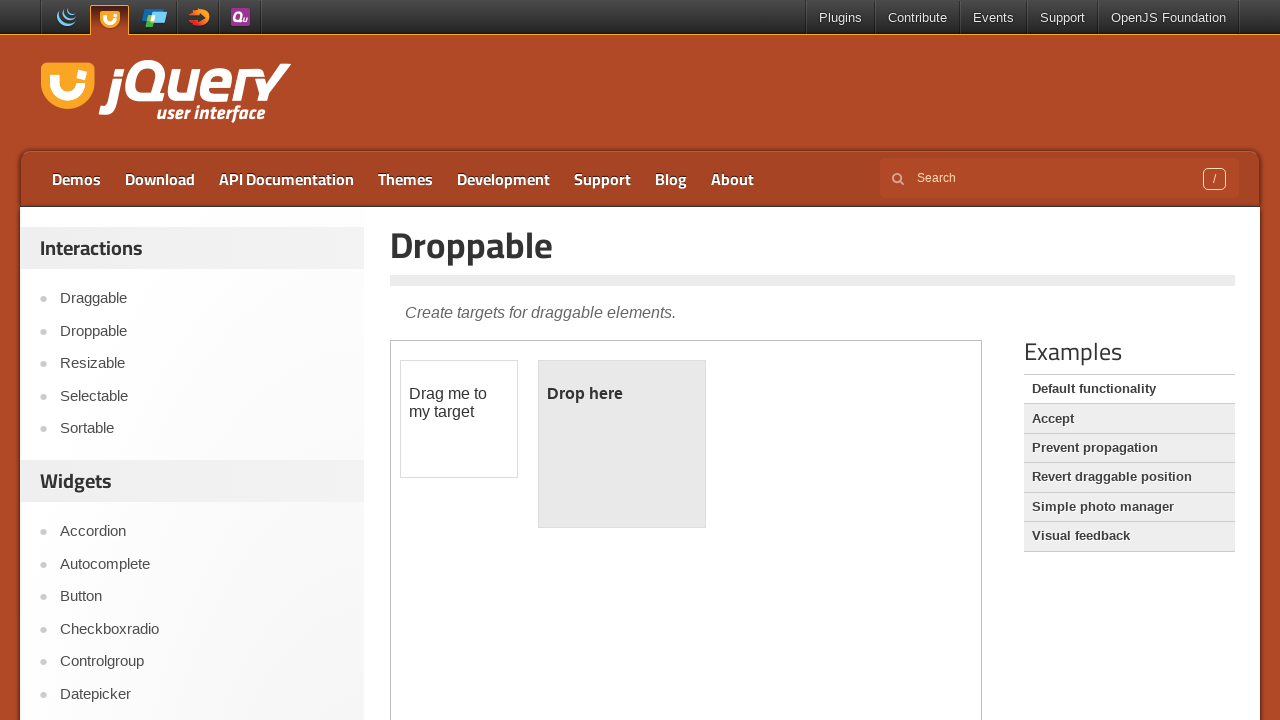

Located draggable source element with id 'draggable'
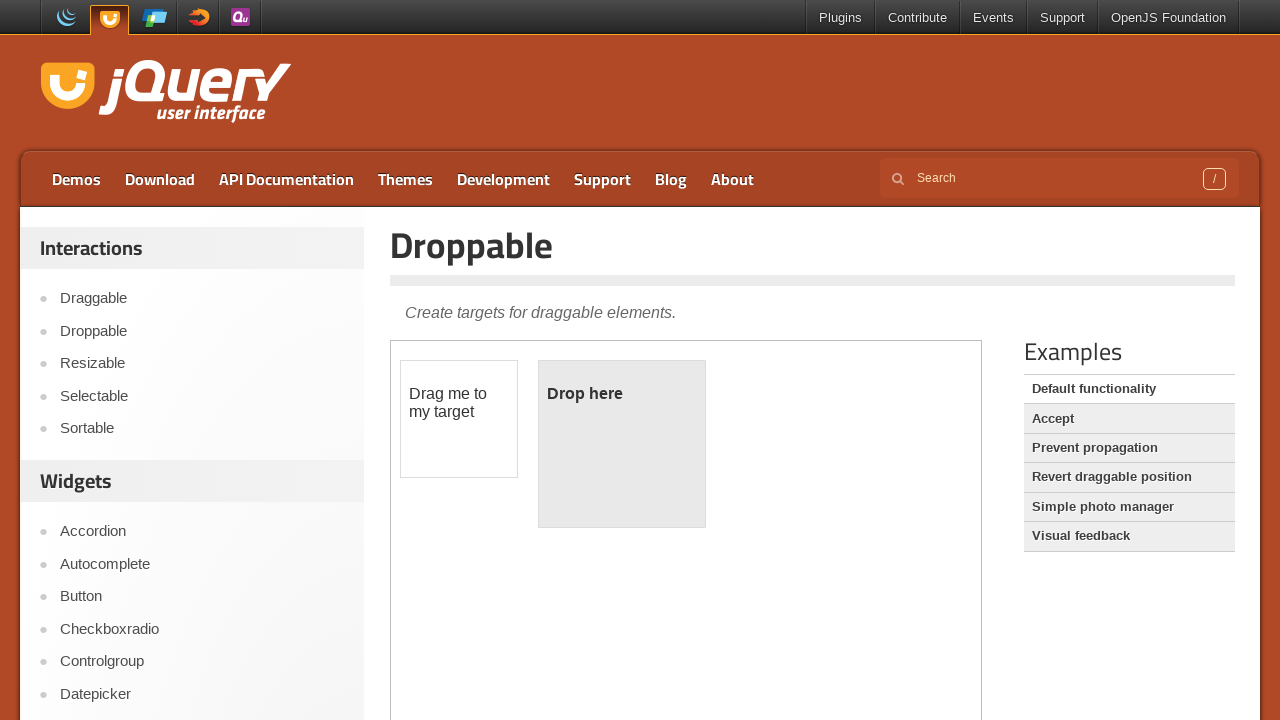

Located droppable destination element with id 'droppable'
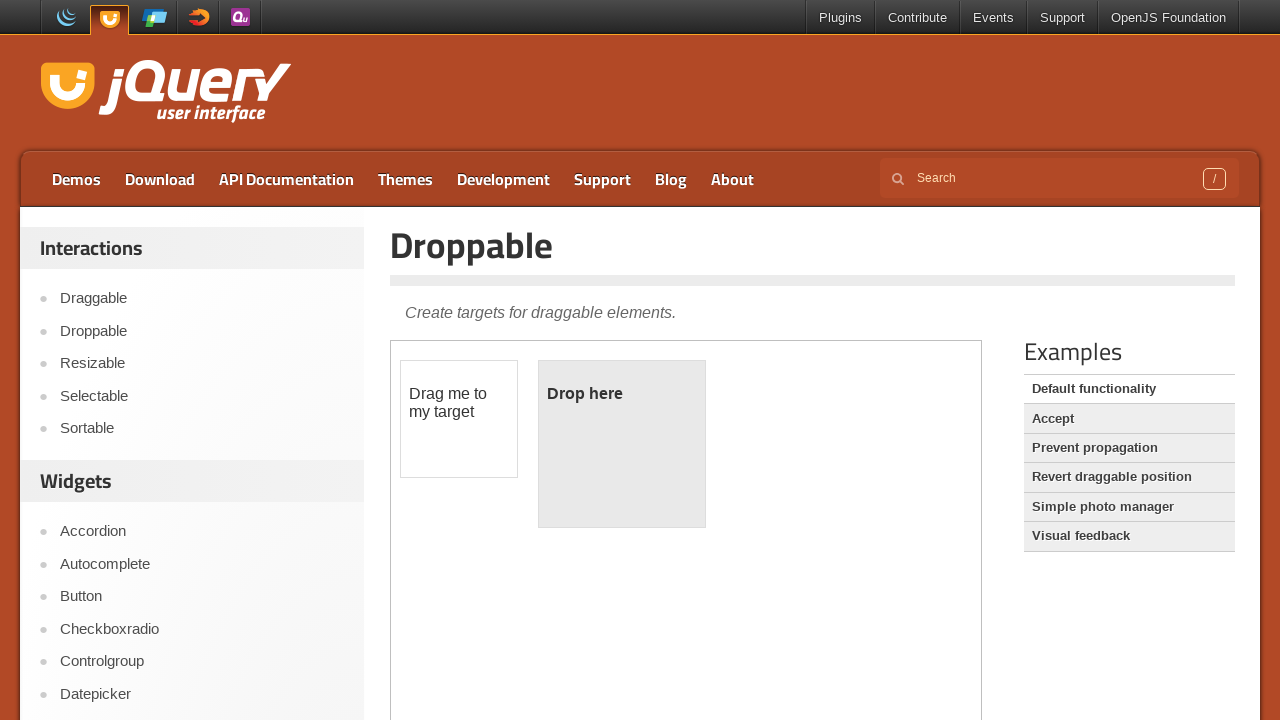

Dragged draggable element from source to droppable destination within iframe at (622, 444)
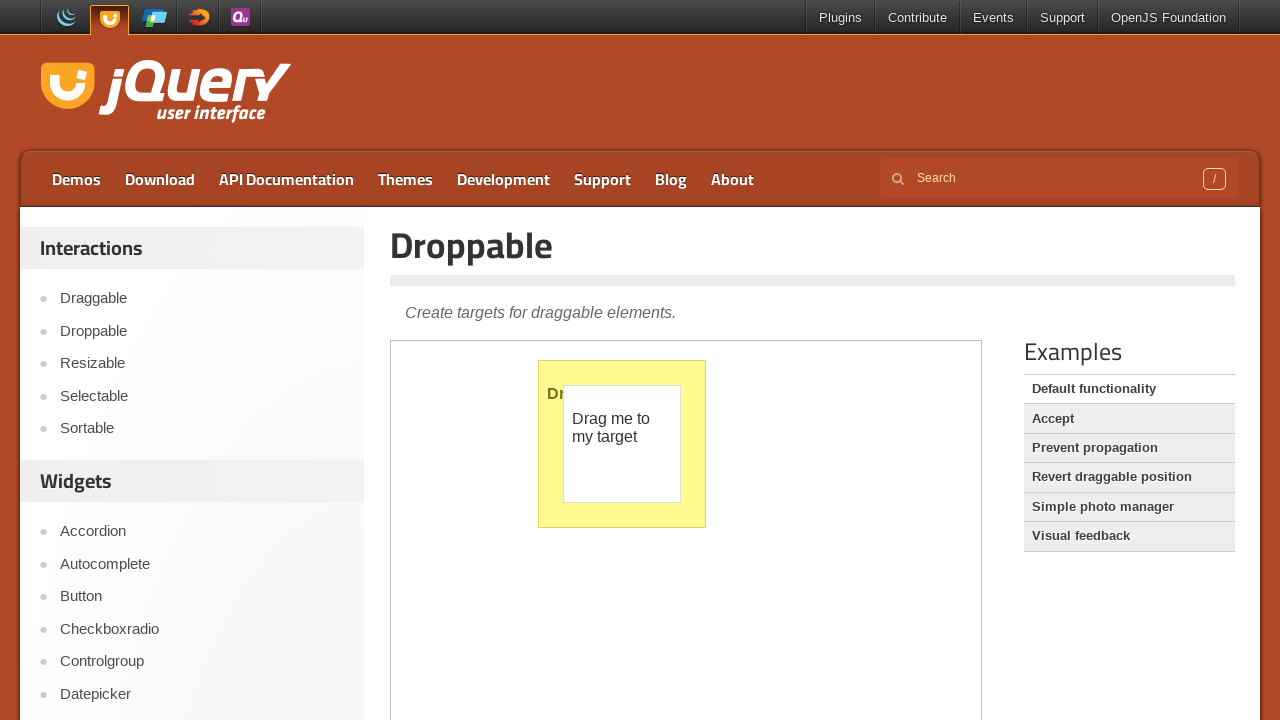

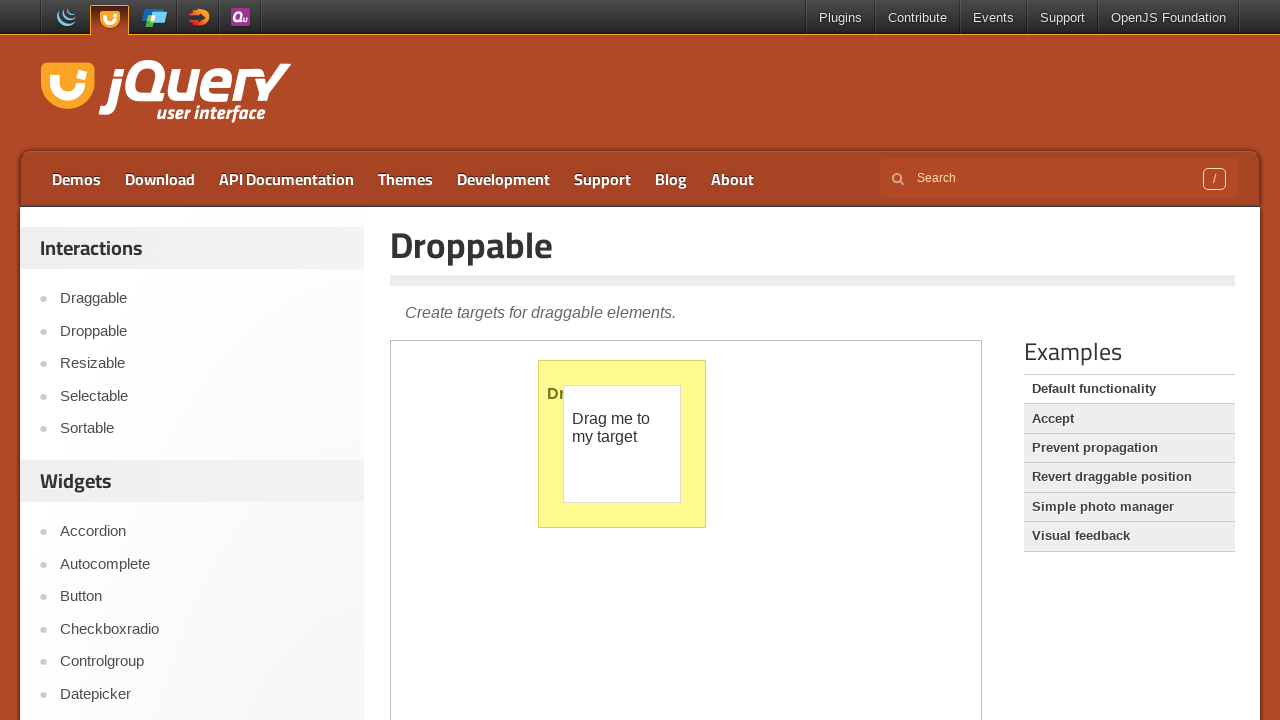